Tests the show functionality by first hiding then showing the text box element.

Starting URL: https://rahulshettyacademy.com/AutomationPractice/

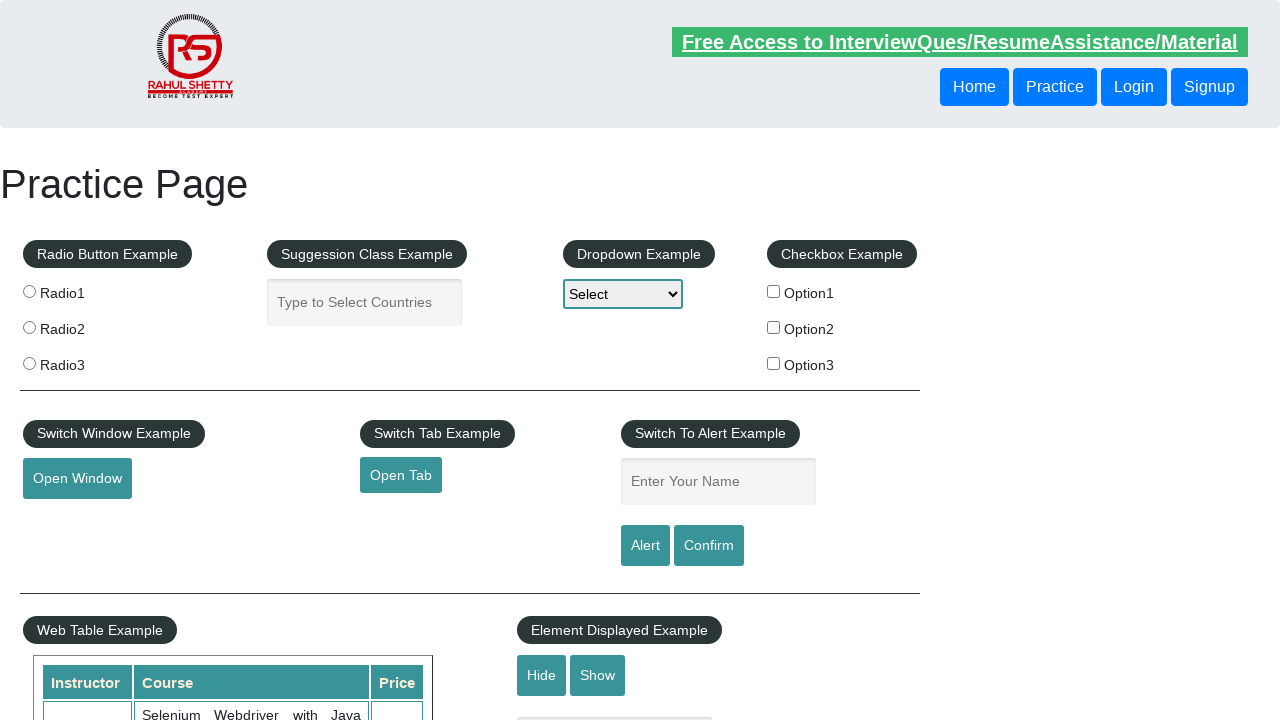

Clicked hide button to hide the text box at (542, 675) on #hide-textbox
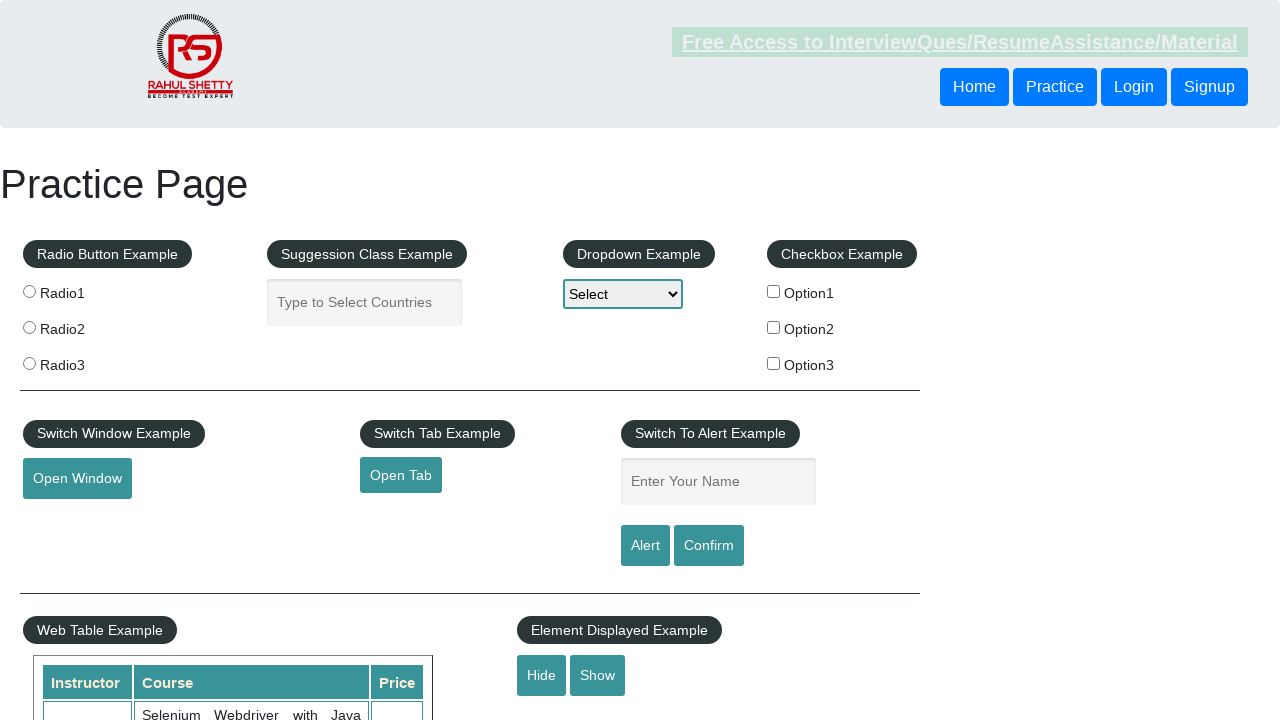

Verified that text box is hidden
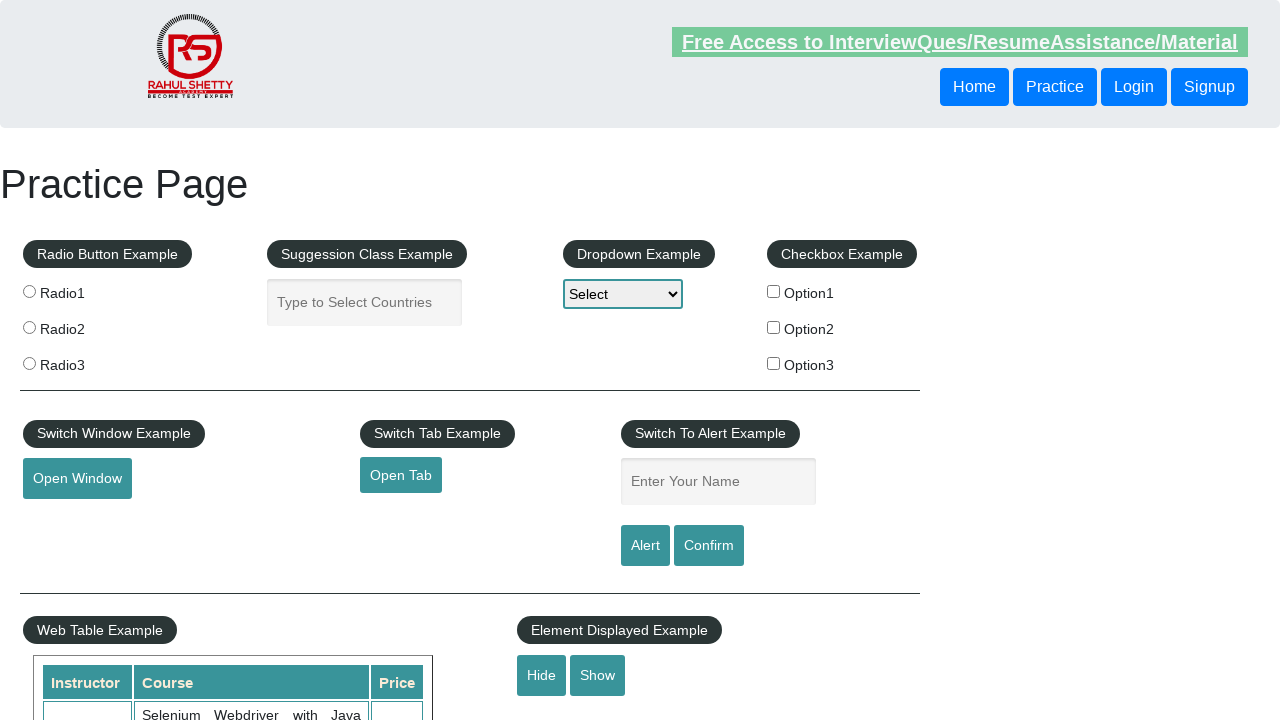

Clicked show button to display the text box at (598, 675) on #show-textbox
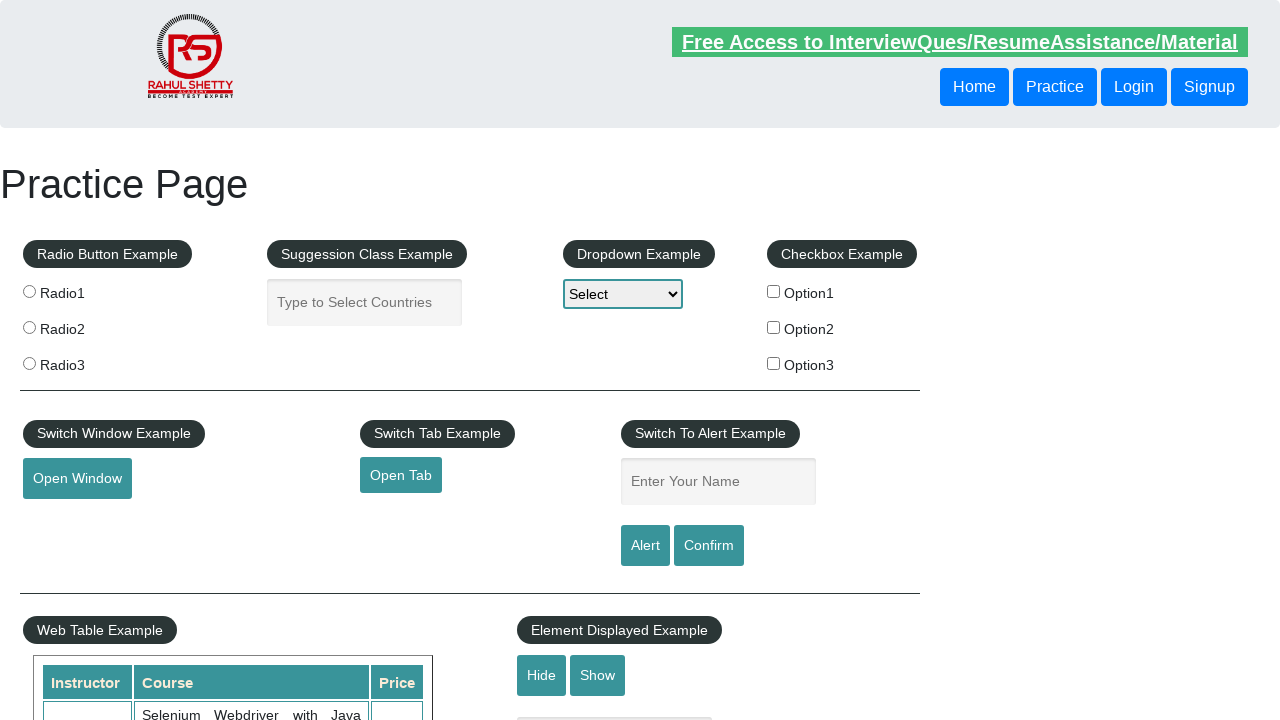

Verified that text box is now visible
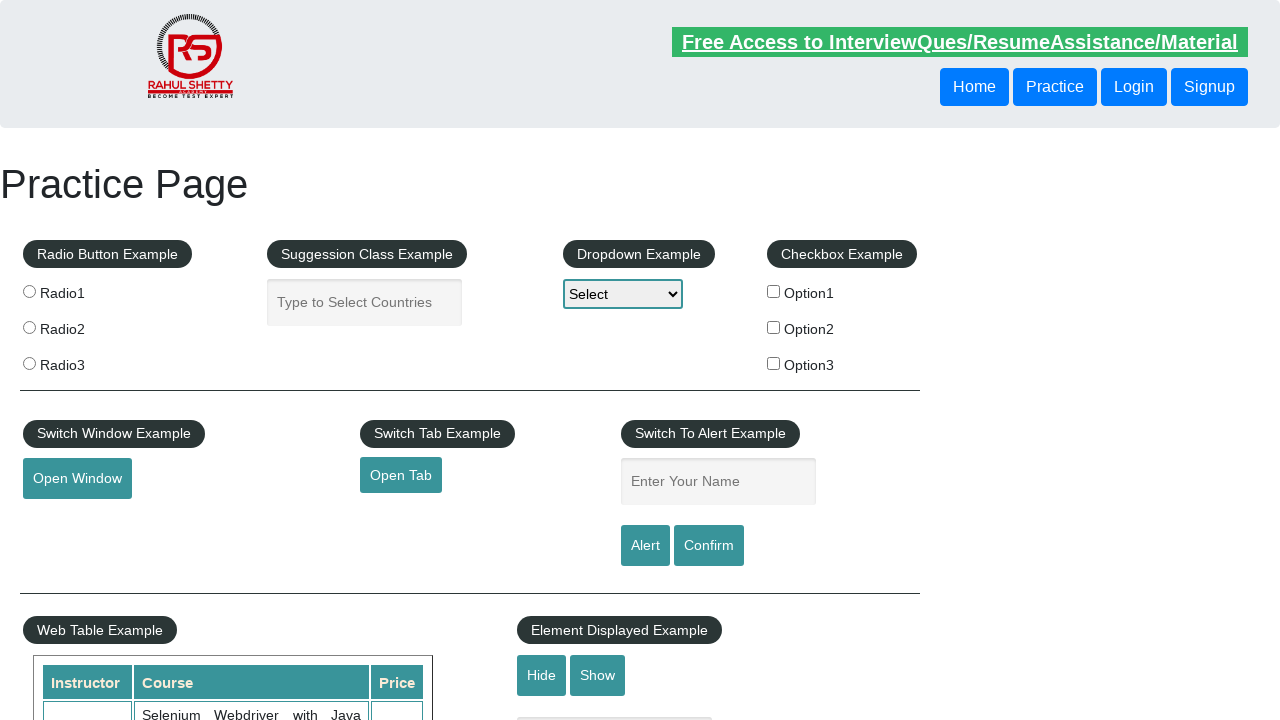

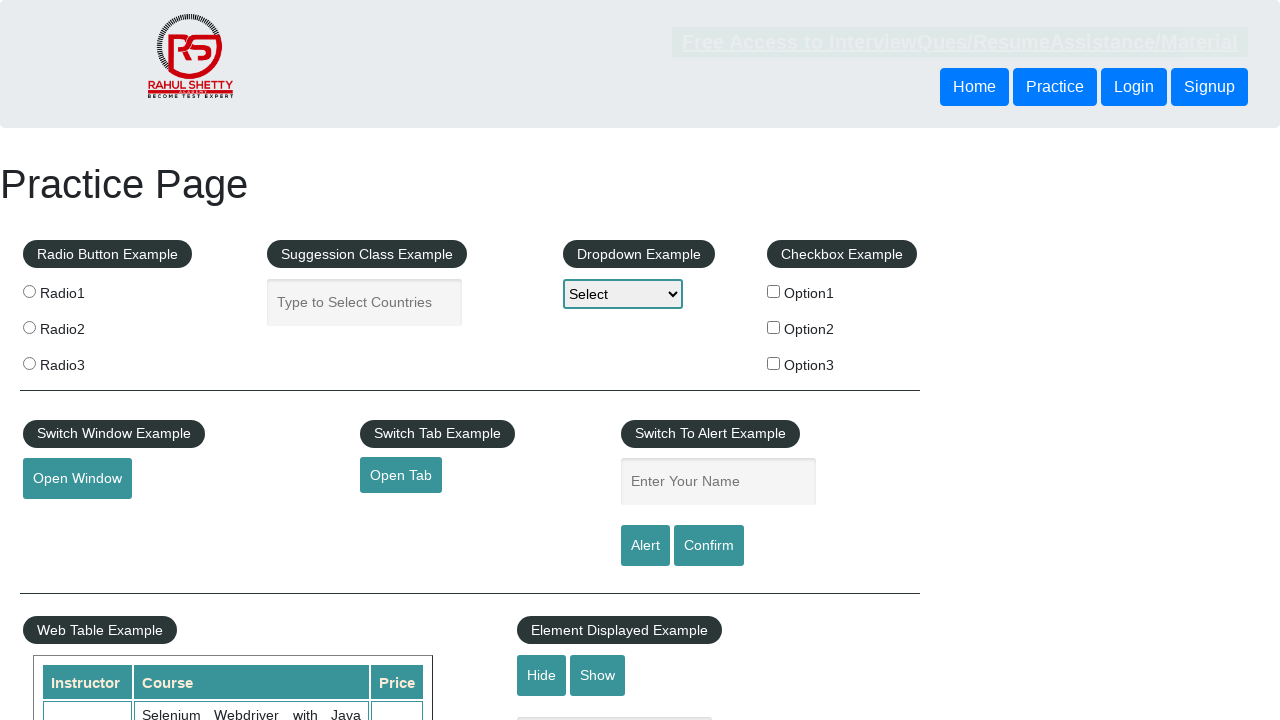